Tests dropdown selection functionality on W3Schools HTML select example by switching to the iframe and selecting "Opel" from the cars dropdown

Starting URL: https://www.w3schools.com/tags/tryit.asp?filename=tryhtml_select

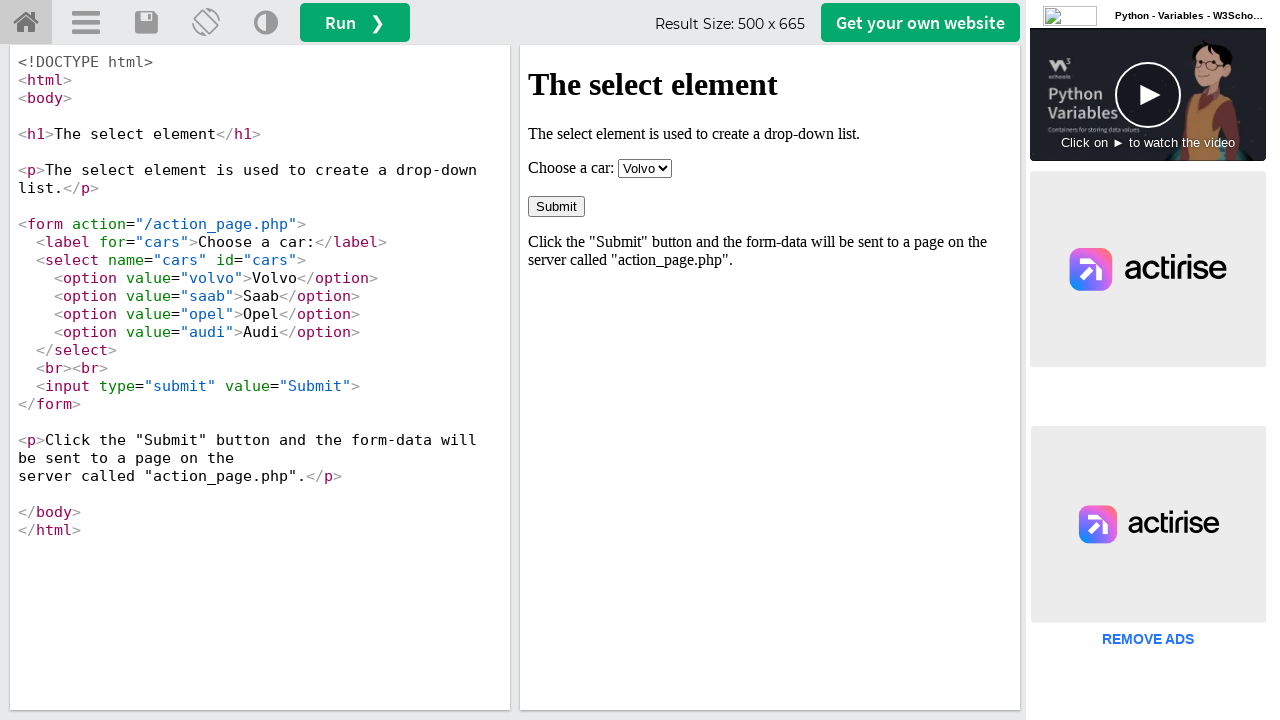

Located iframe with ID 'iframeResult'
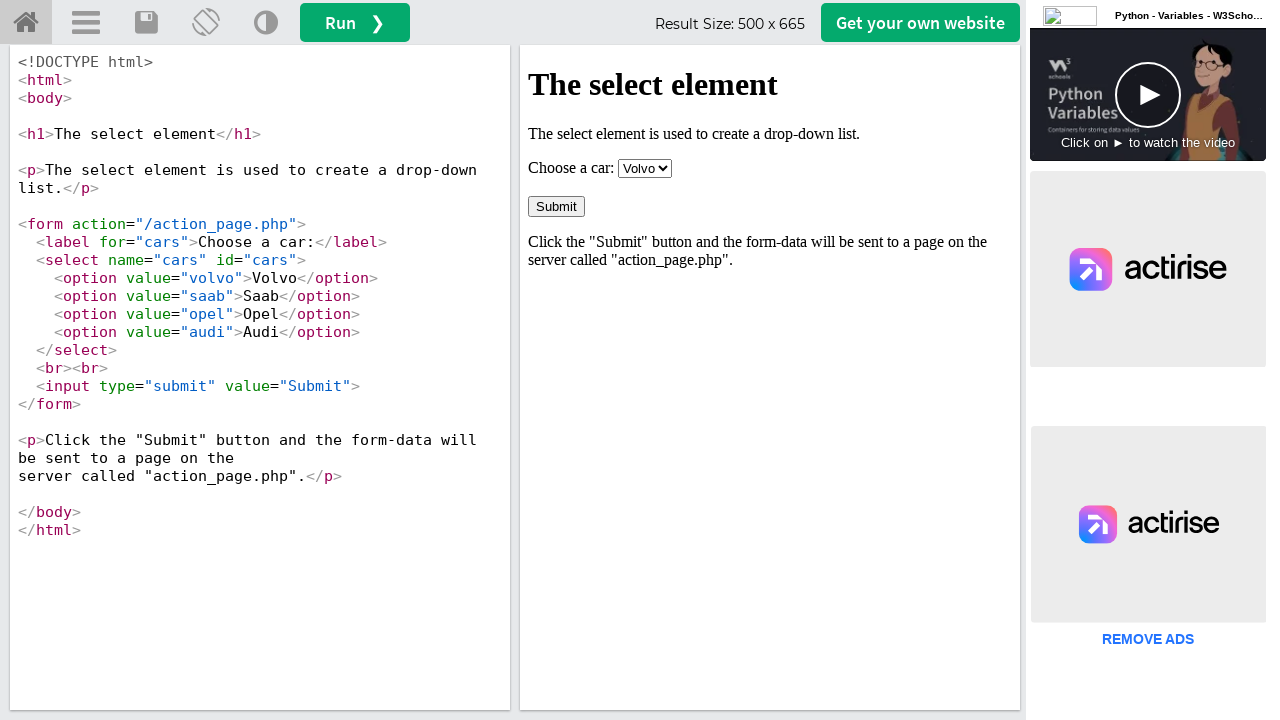

Clicked on the cars dropdown at (645, 168) on #iframeResult >> internal:control=enter-frame >> #cars
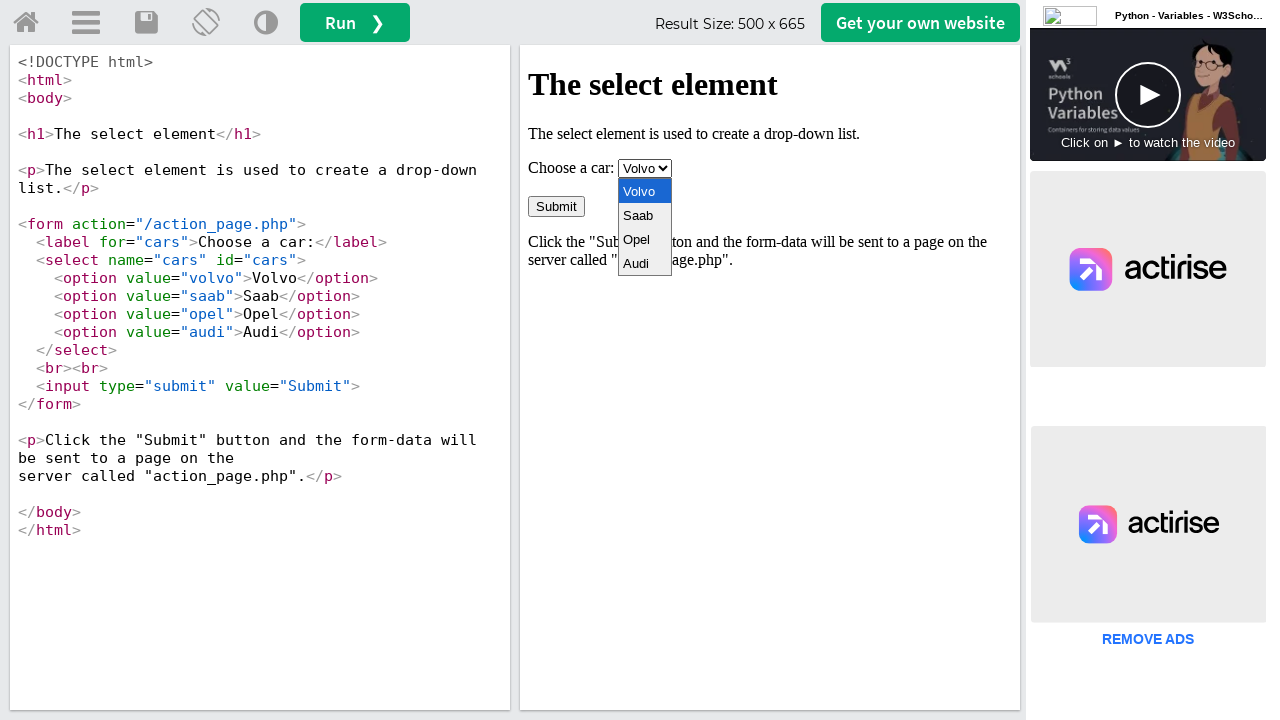

Selected 'Opel' from the cars dropdown on #iframeResult >> internal:control=enter-frame >> #cars
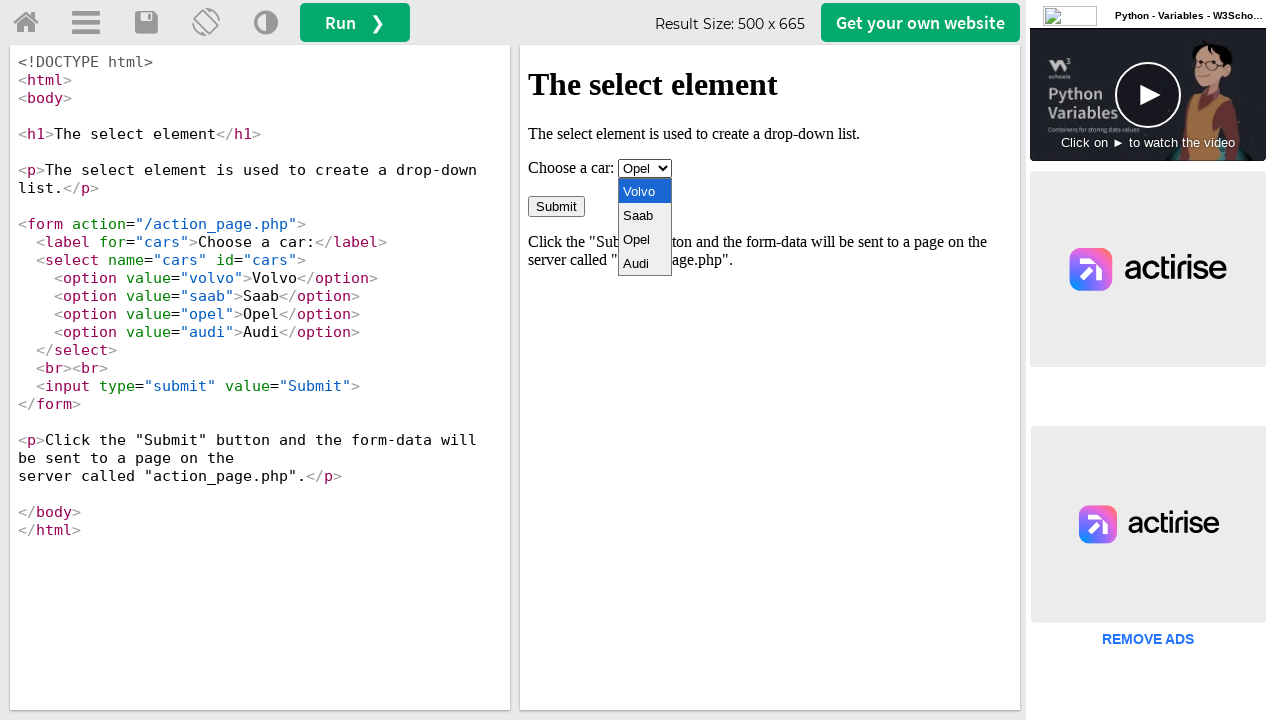

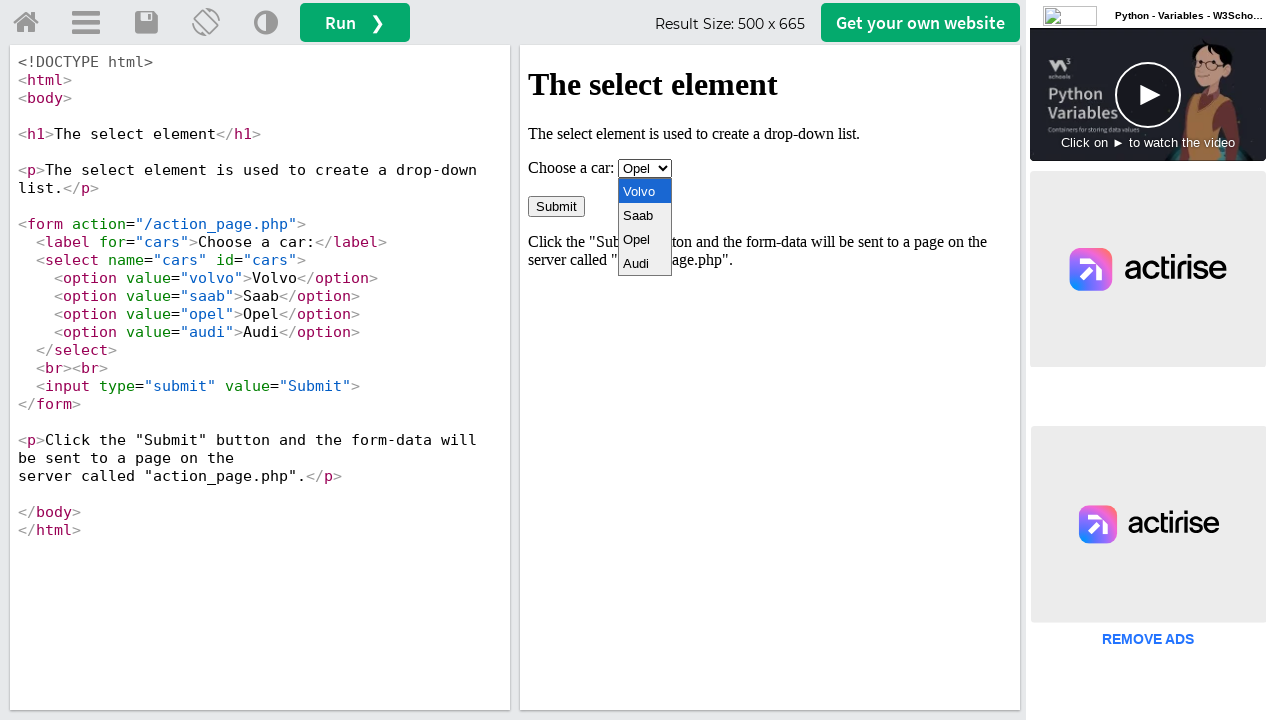